Tests clicking a link that opens in same tab by removing target attribute, then navigating to about page on the destination site

Starting URL: https://rahulshettyacademy.com/AutomationPractice/

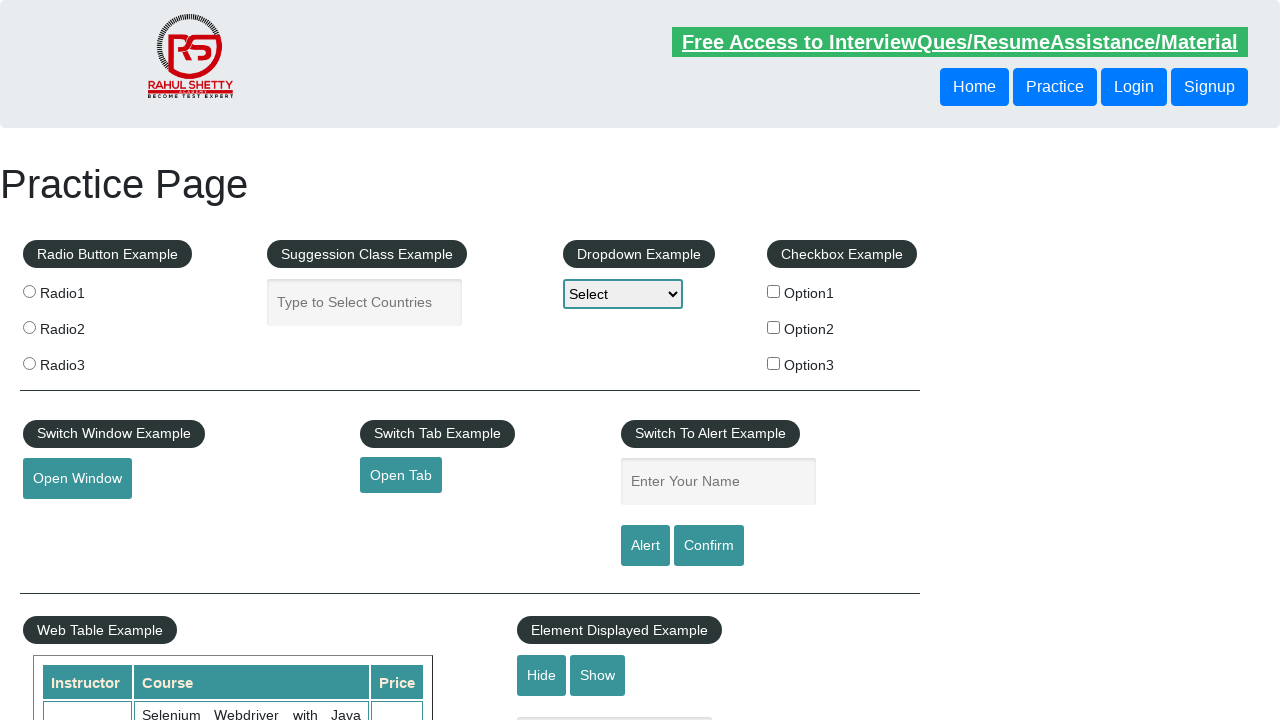

Removed target attribute from opentab link
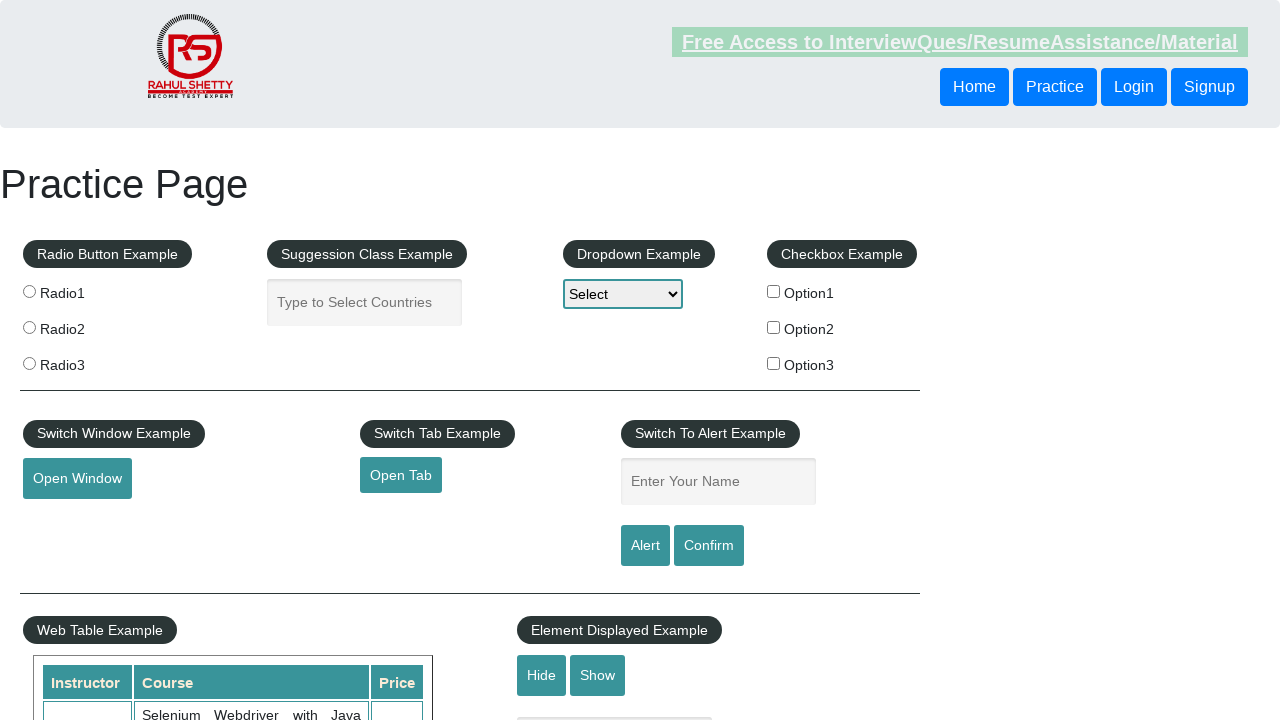

Clicked opentab link to navigate in same tab at (401, 475) on #opentab
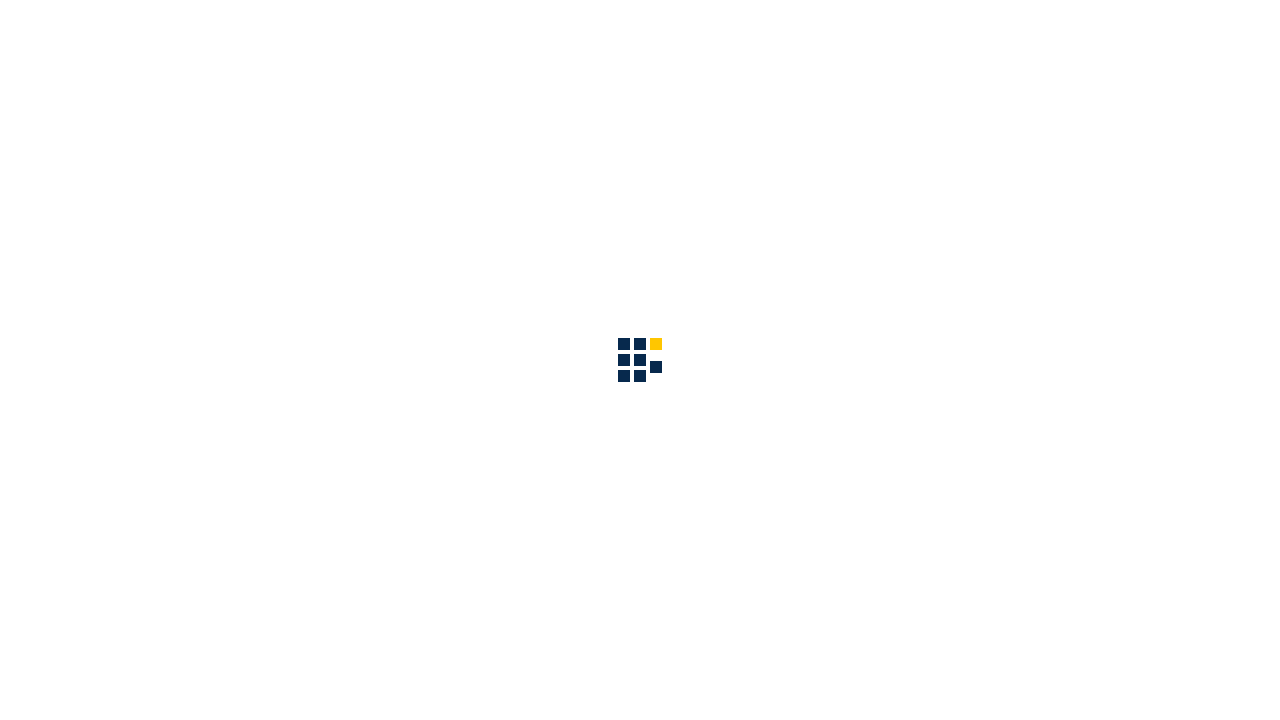

Waited for page to load completely
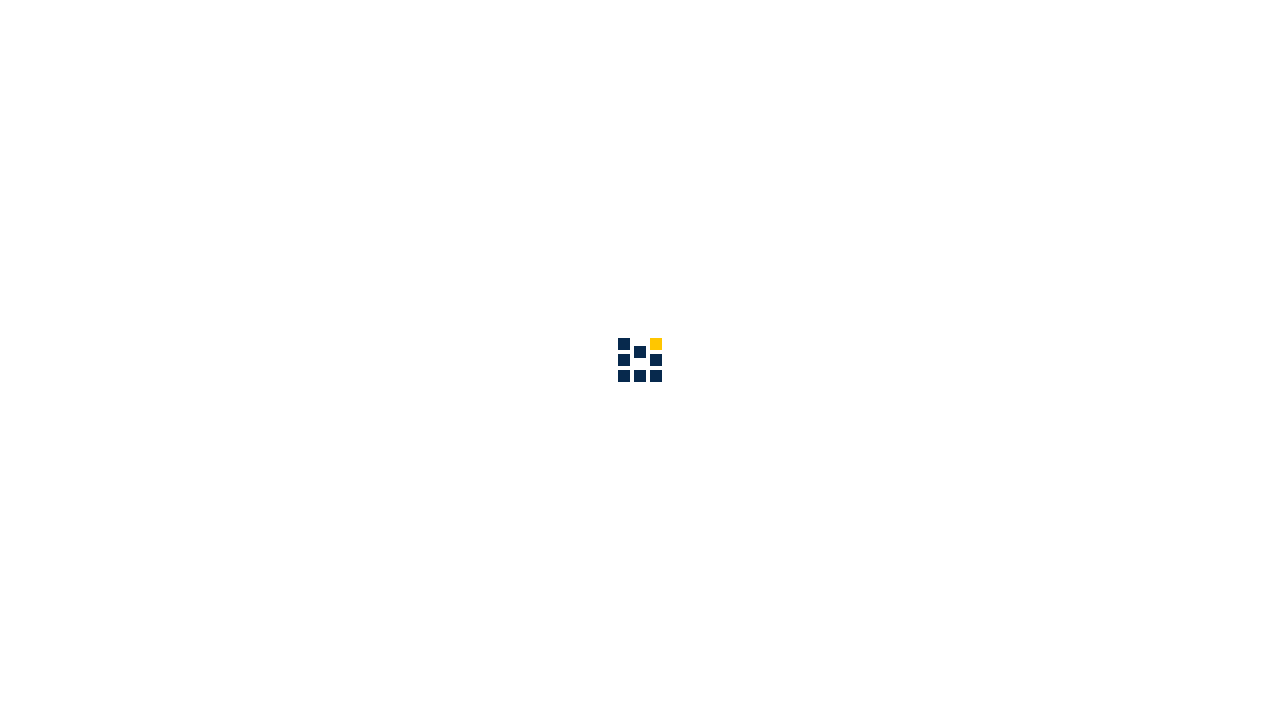

Clicked about link in navbar at (865, 36) on #navbarSupportedContent a[href='about.html']
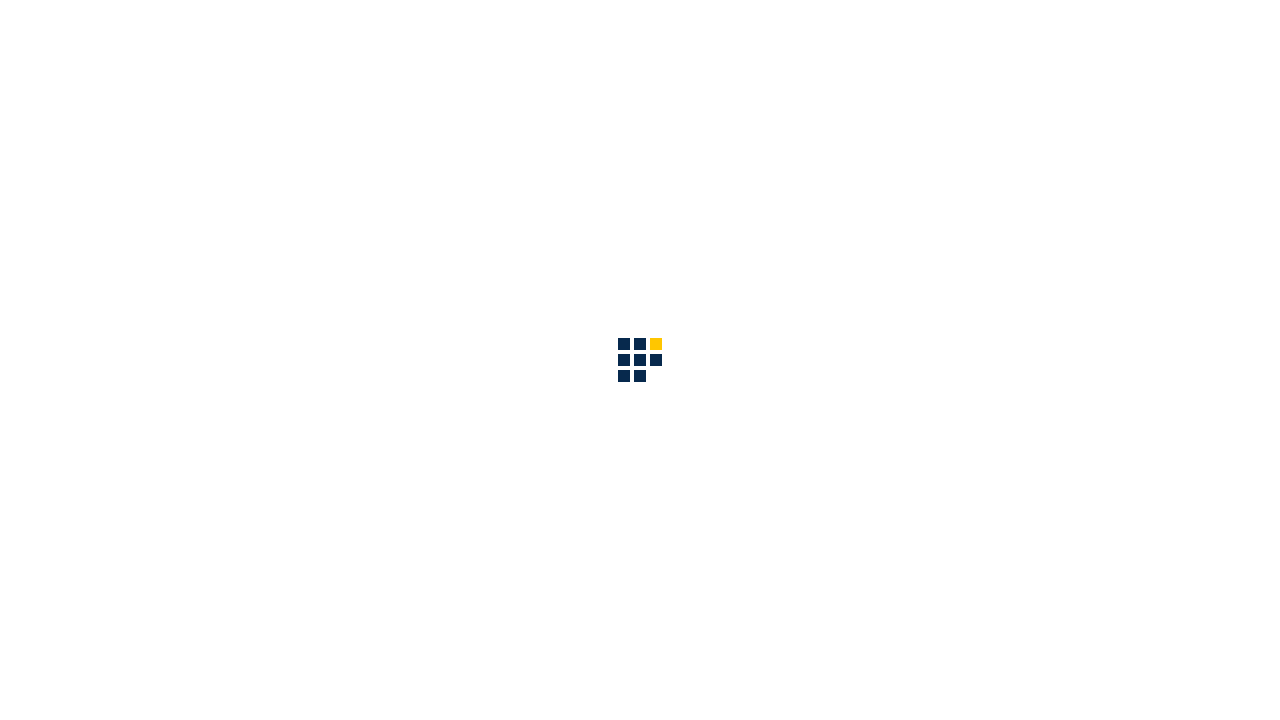

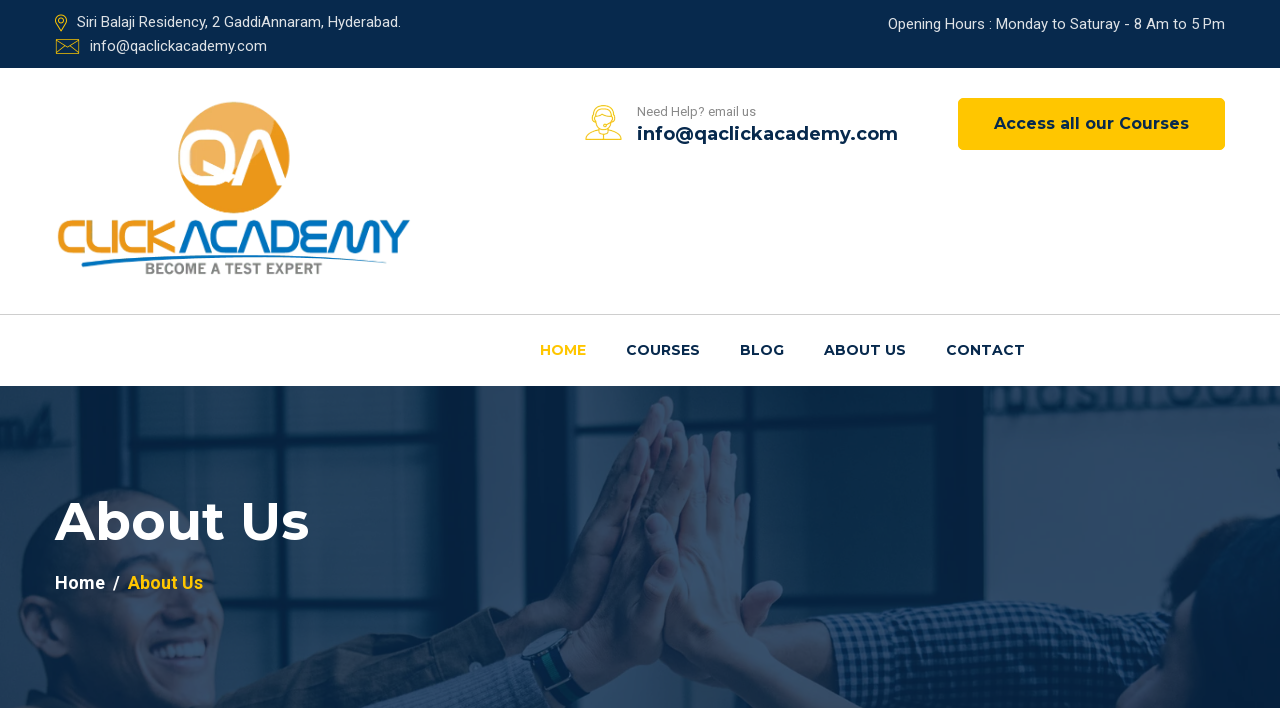